Tests various HTTP status code links by clicking each status code link, verifying the content, and navigating back using the "here" link

Starting URL: https://the-internet.herokuapp.com/status_codes

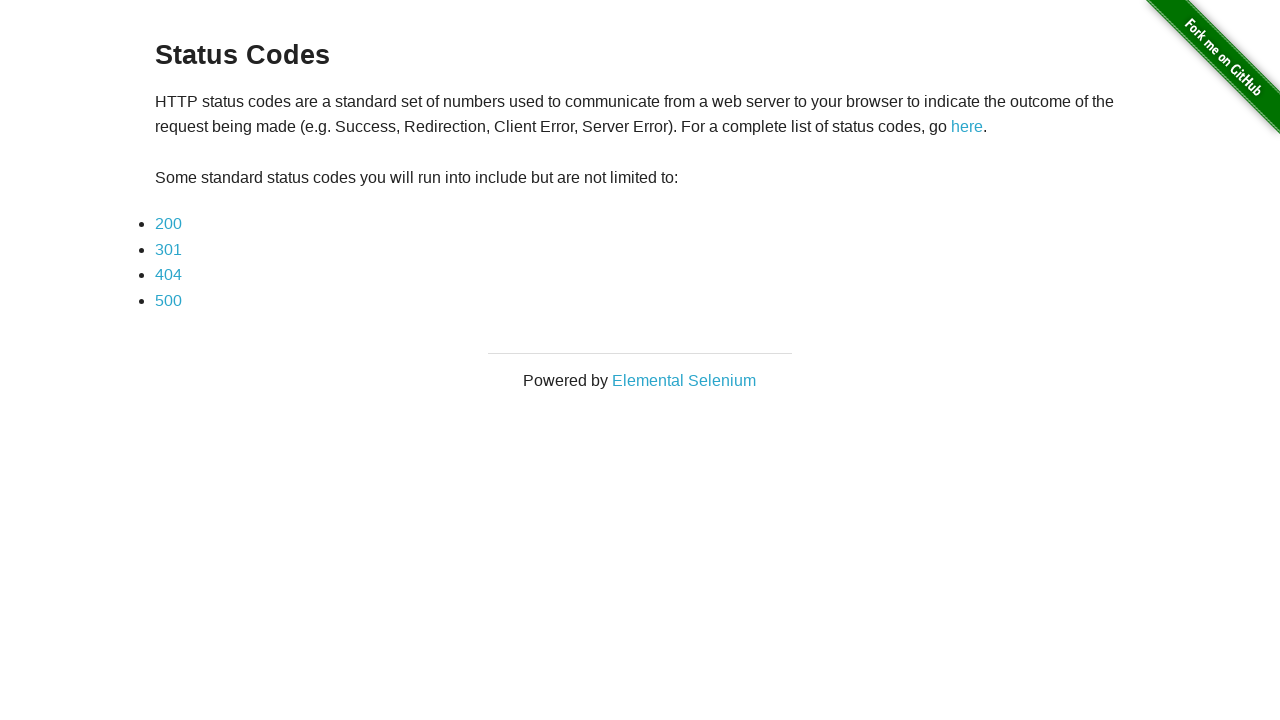

Clicked on 200 status code link at (168, 224) on a:has-text('200')
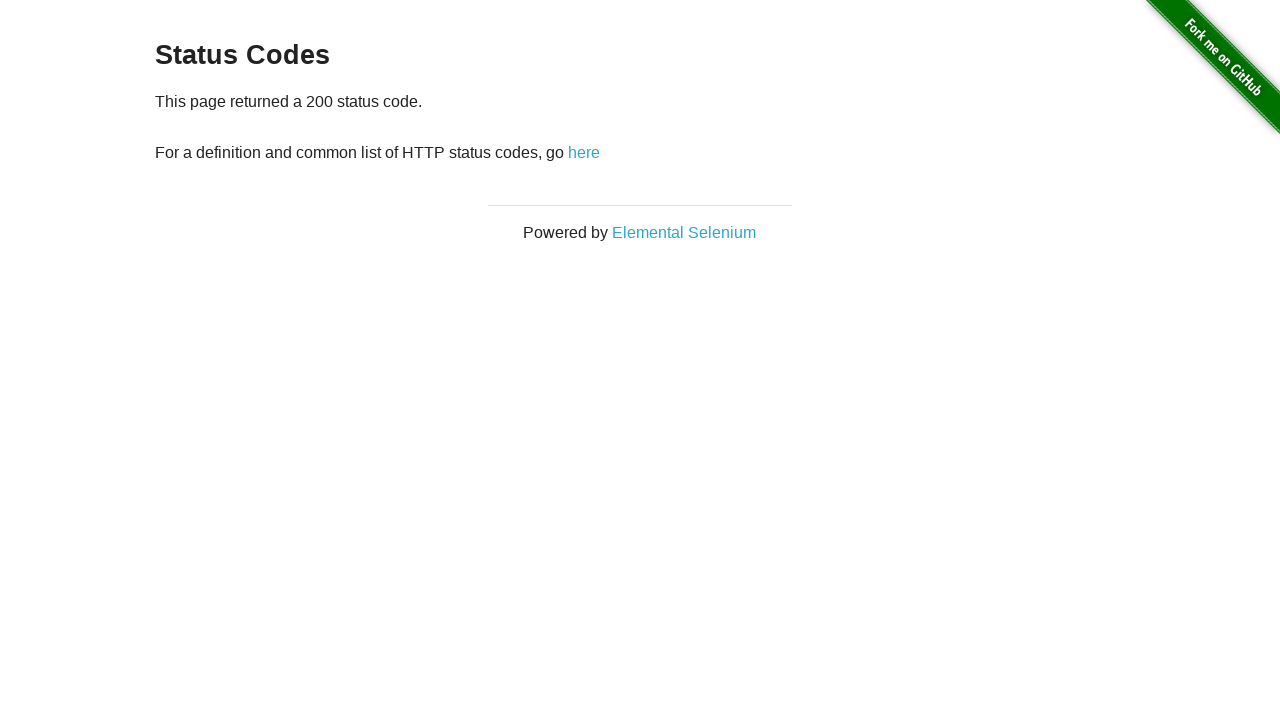

Verified 200 status code content displayed
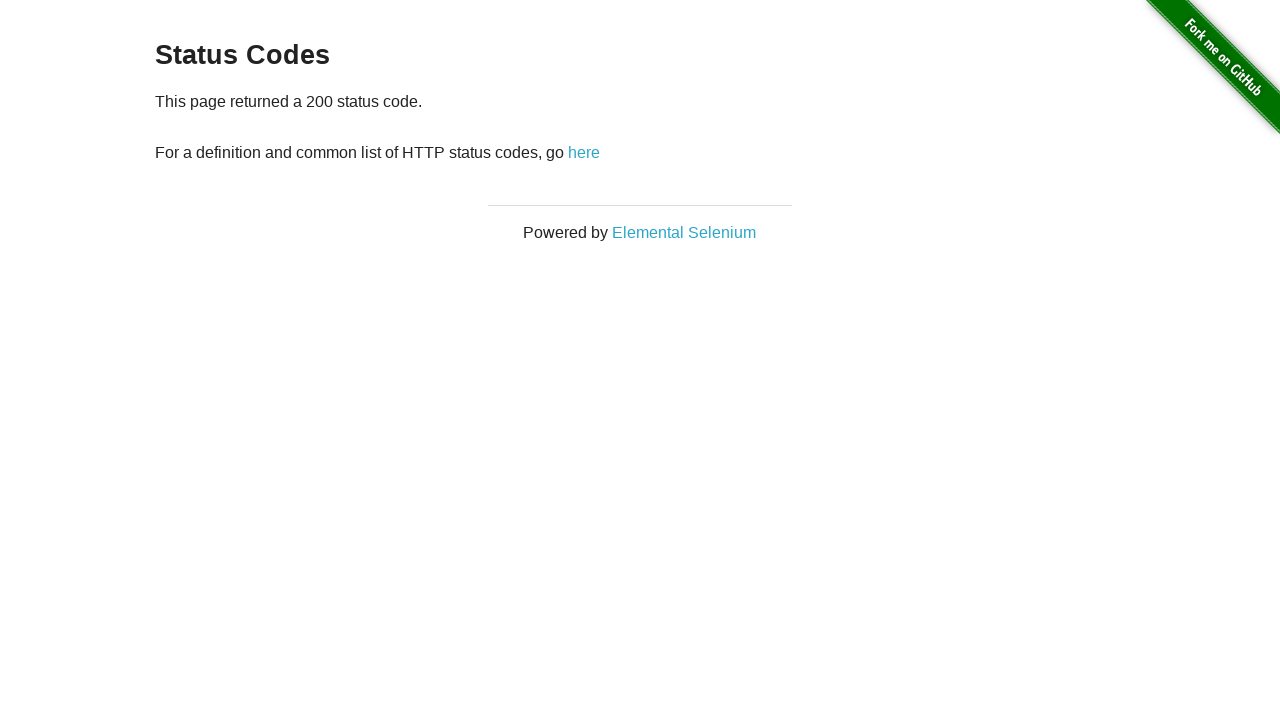

Clicked 'here' link to navigate back from 200 status page at (584, 152) on a:has-text('here')
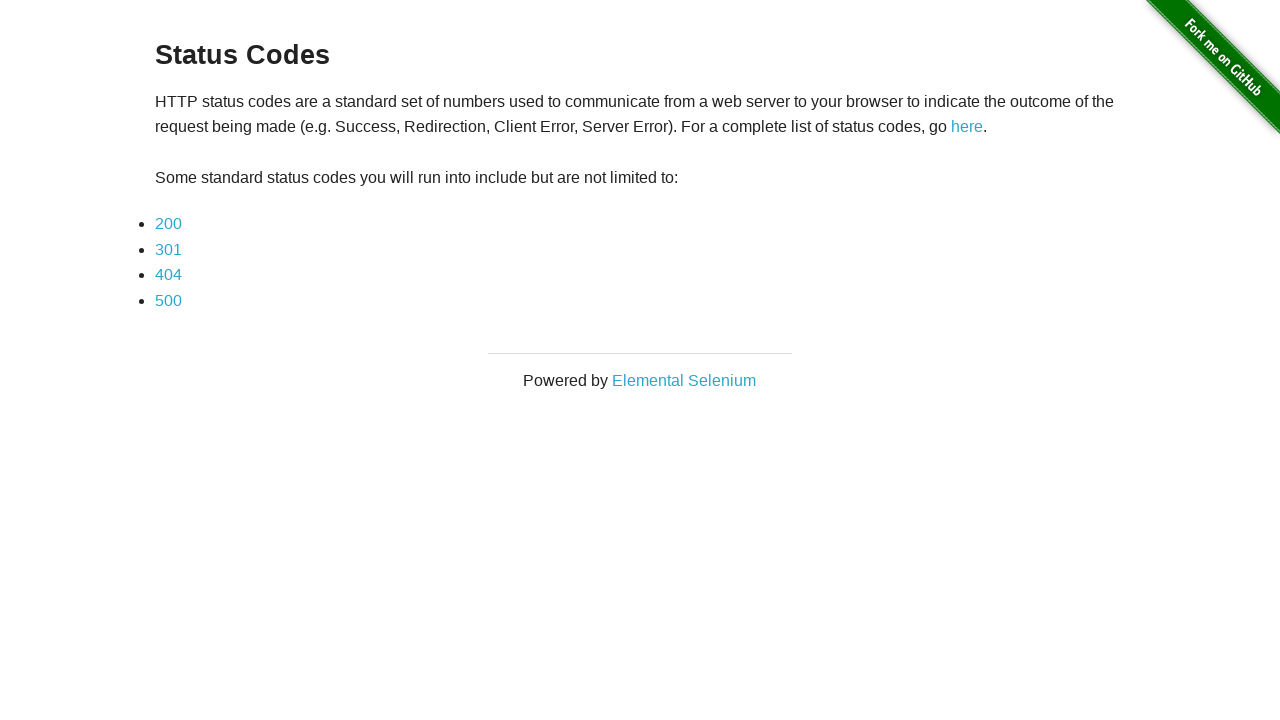

Verified returned to The Internet homepage
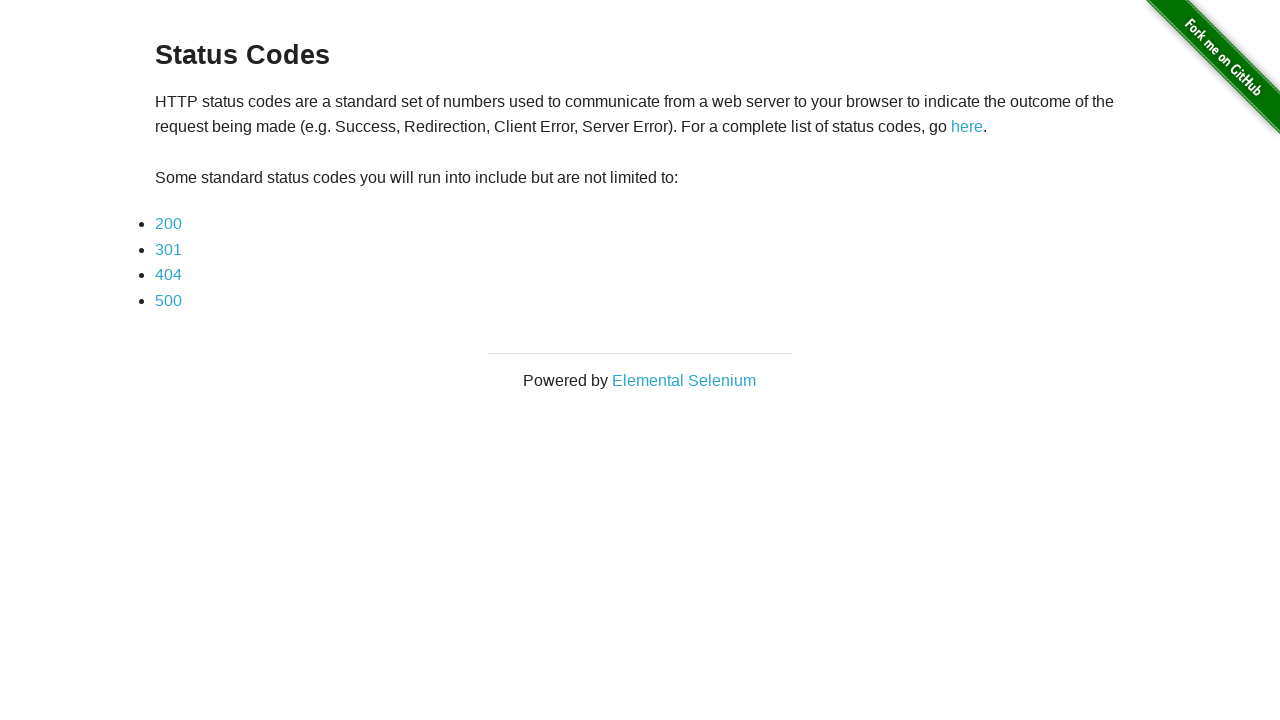

Clicked on 301 status code link at (168, 249) on a:has-text('301')
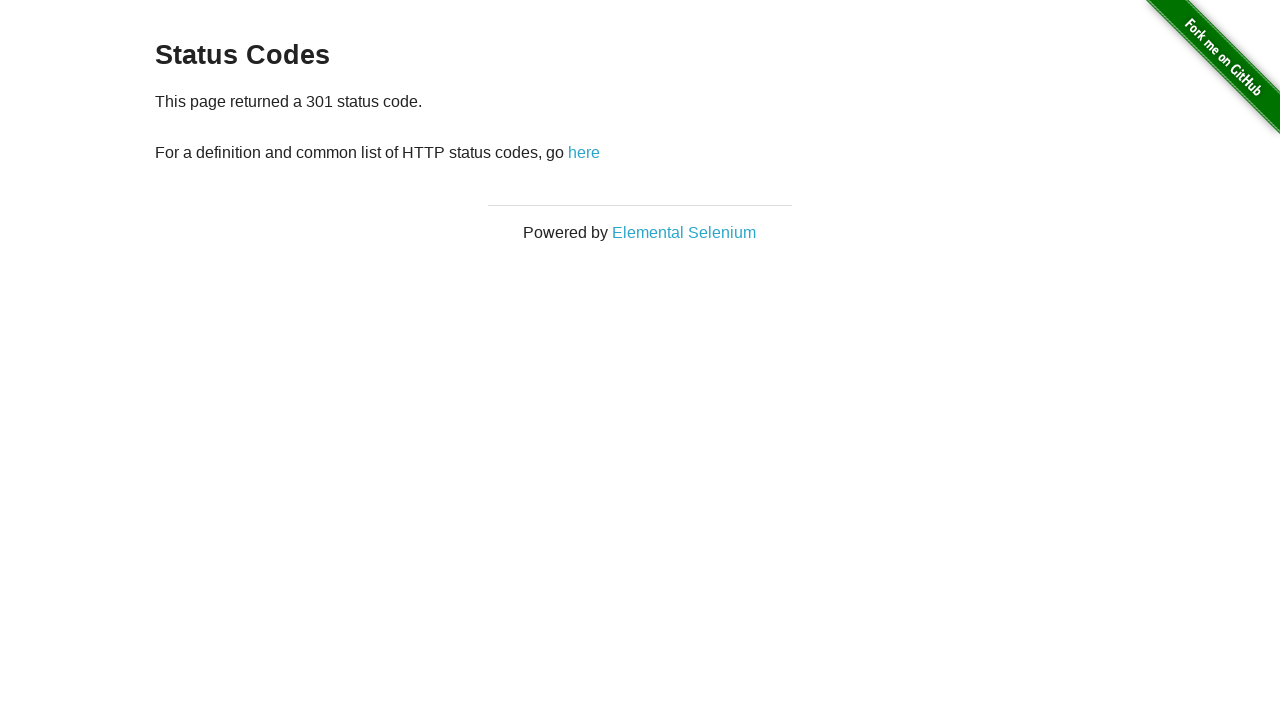

Verified 301 status code content displayed
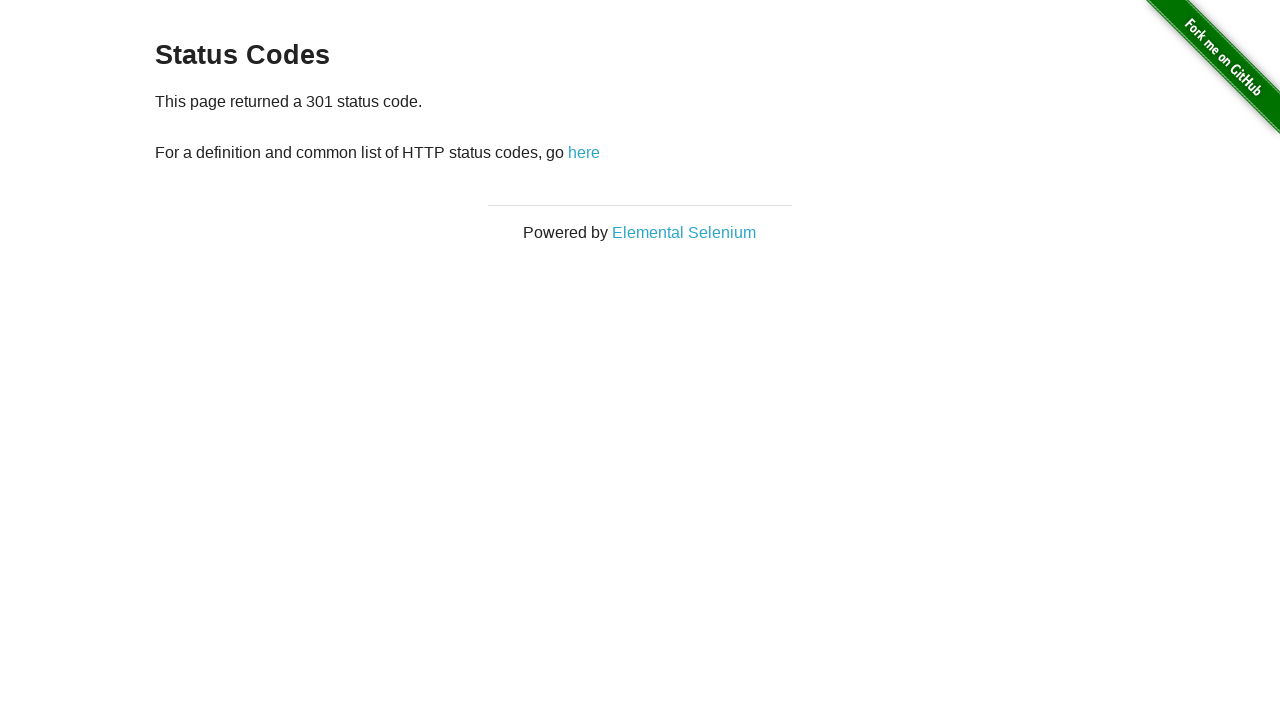

Clicked 'here' link to navigate back from 301 status page at (584, 152) on a:has-text('here')
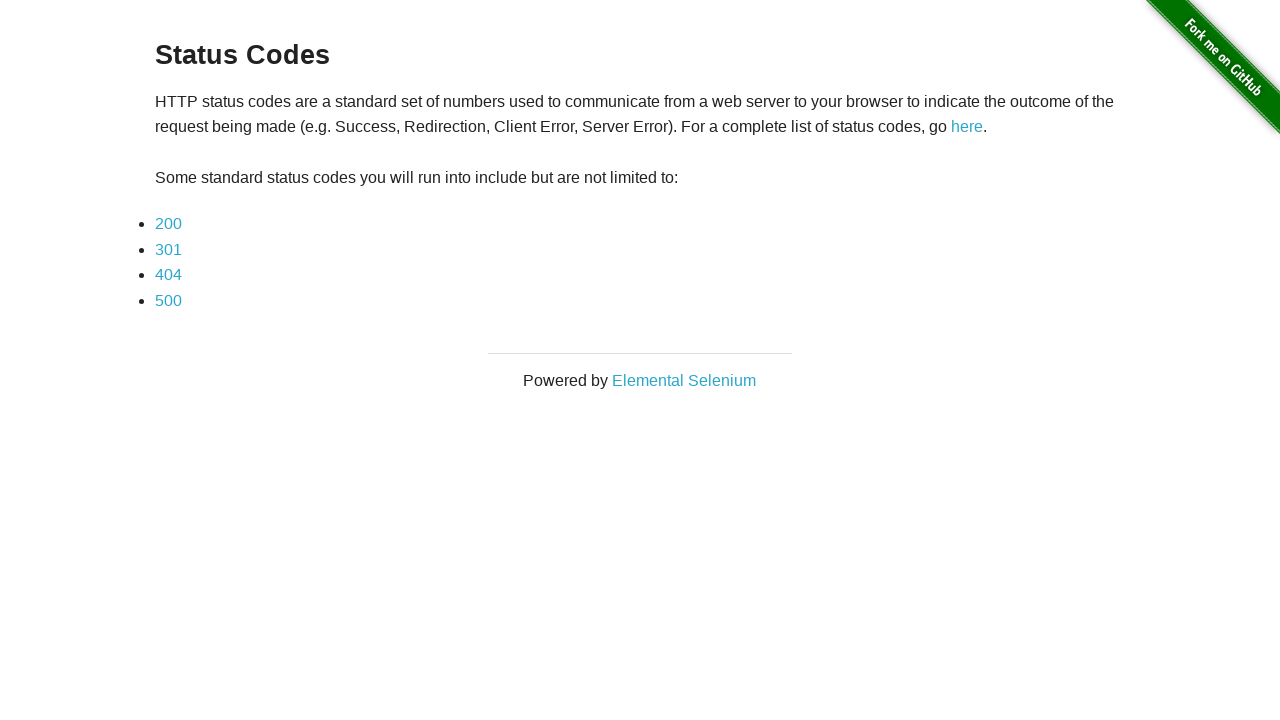

Verified returned to The Internet homepage
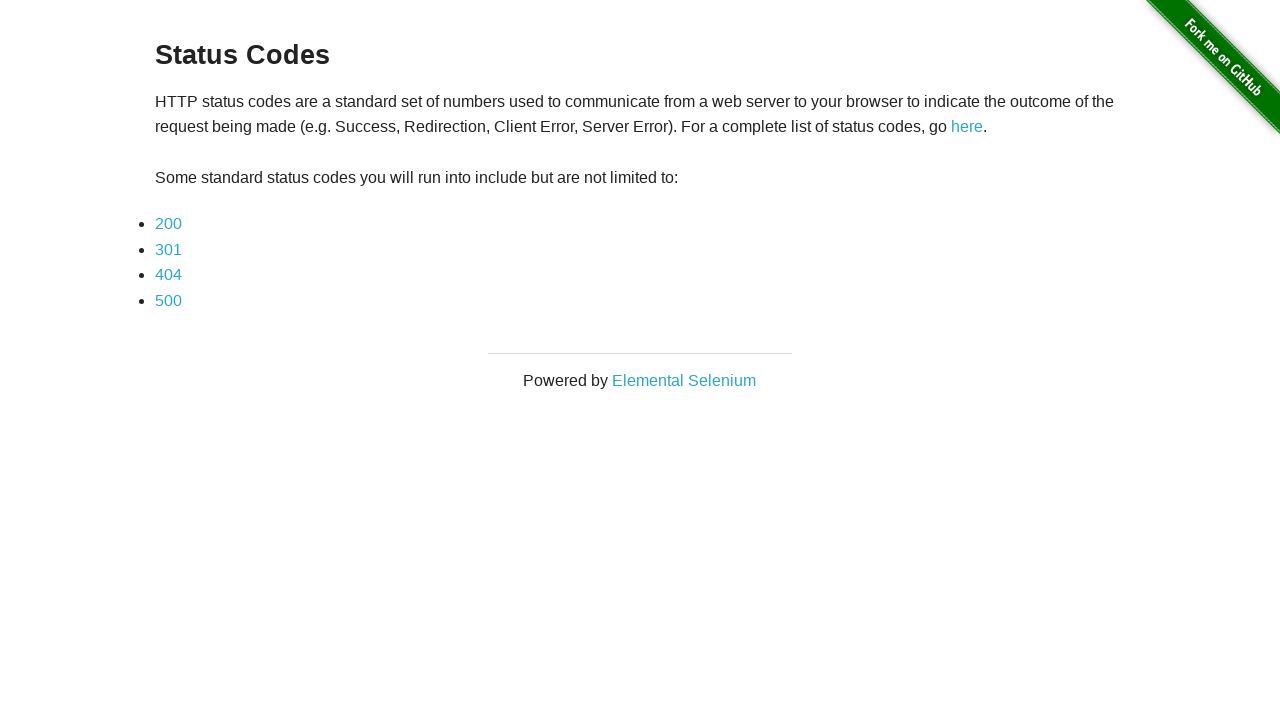

Clicked on 404 status code link at (168, 275) on a:has-text('404')
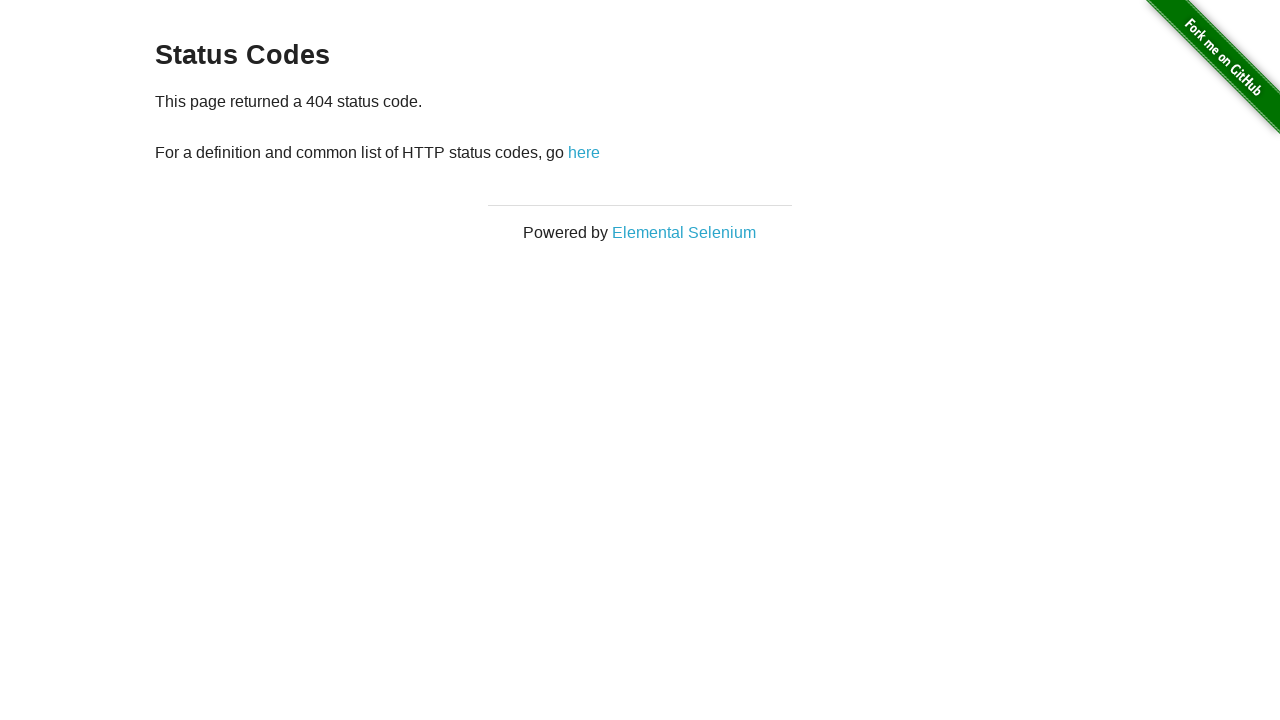

Verified 404 status code content displayed
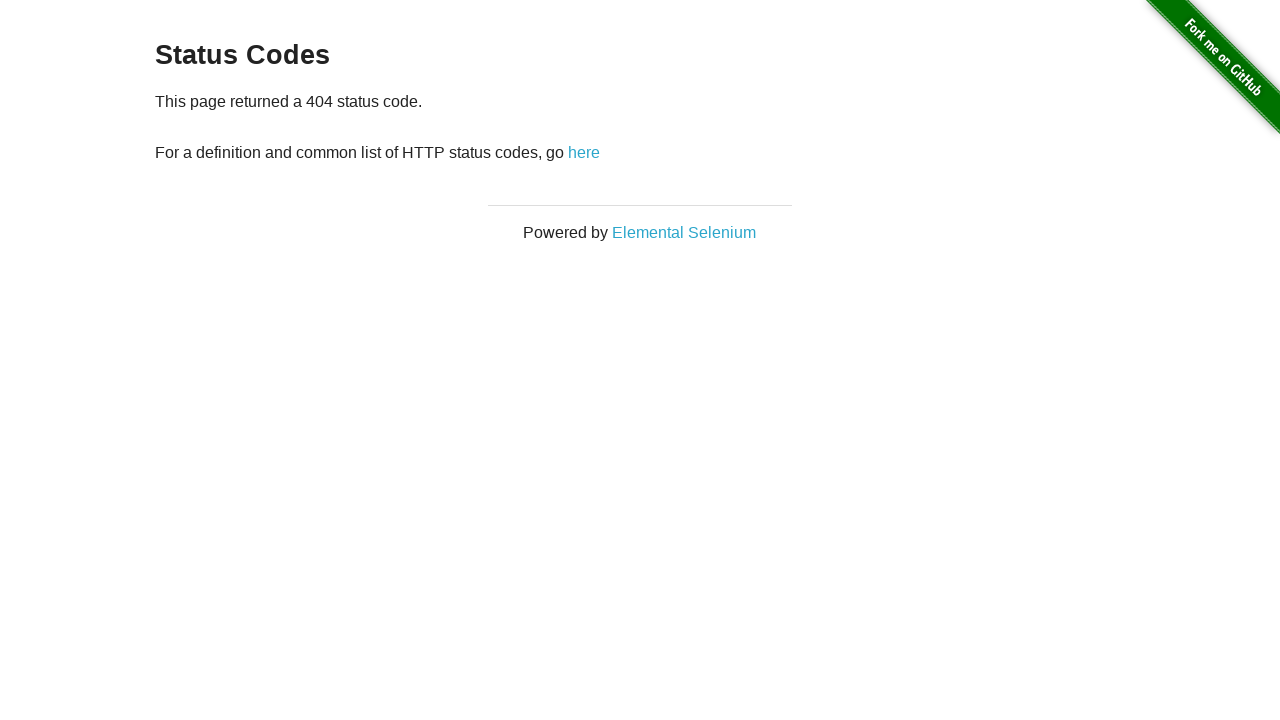

Clicked 'here' link to navigate back from 404 status page at (584, 152) on a:has-text('here')
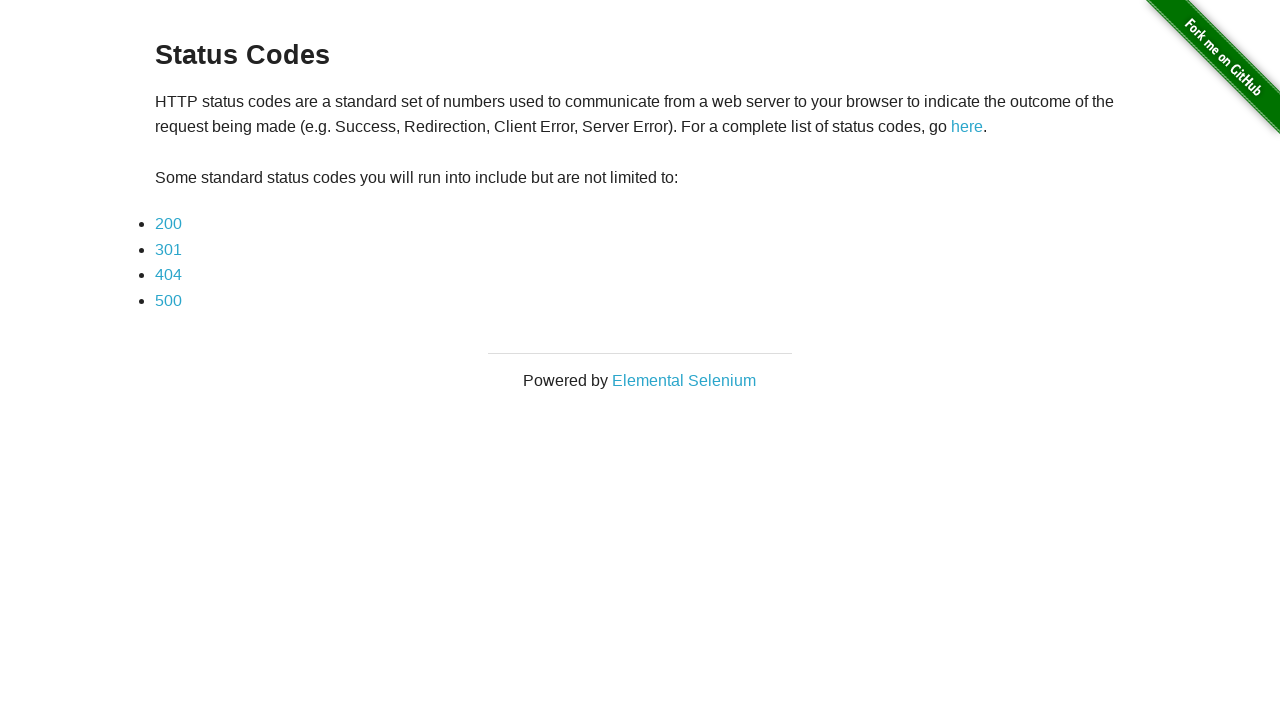

Verified returned to The Internet homepage
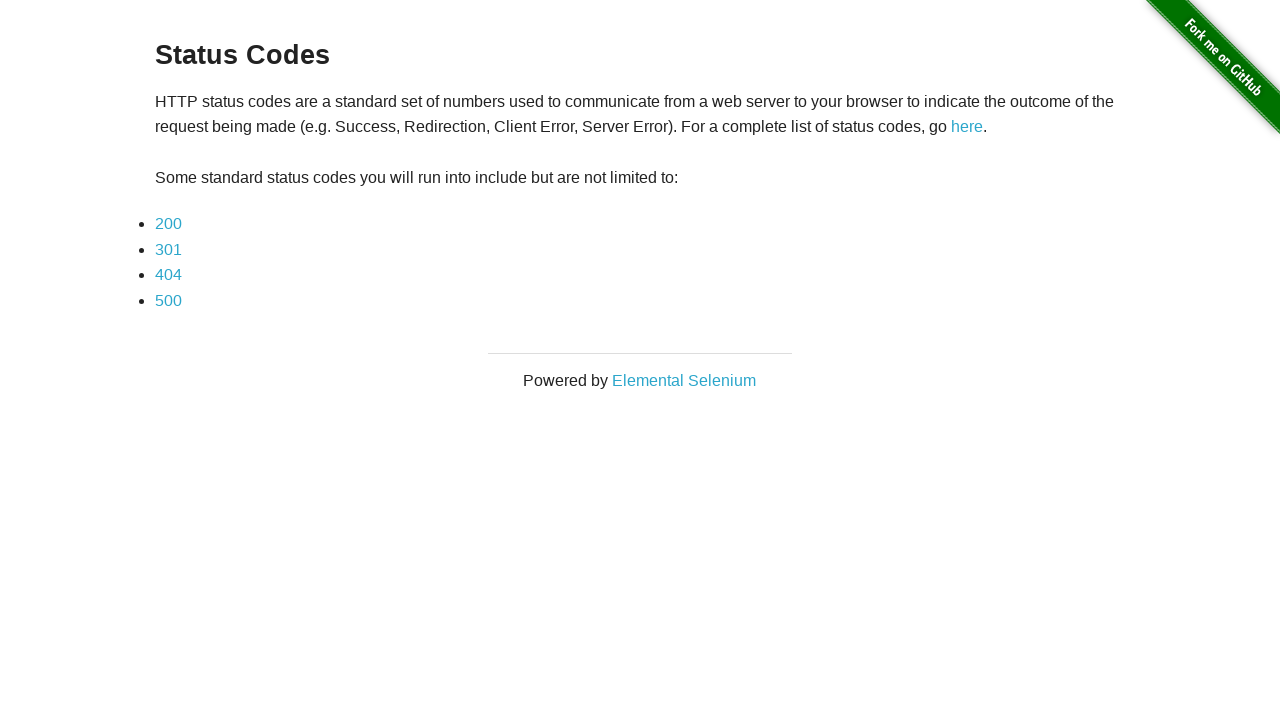

Clicked on 500 status code link at (168, 300) on a:has-text('500')
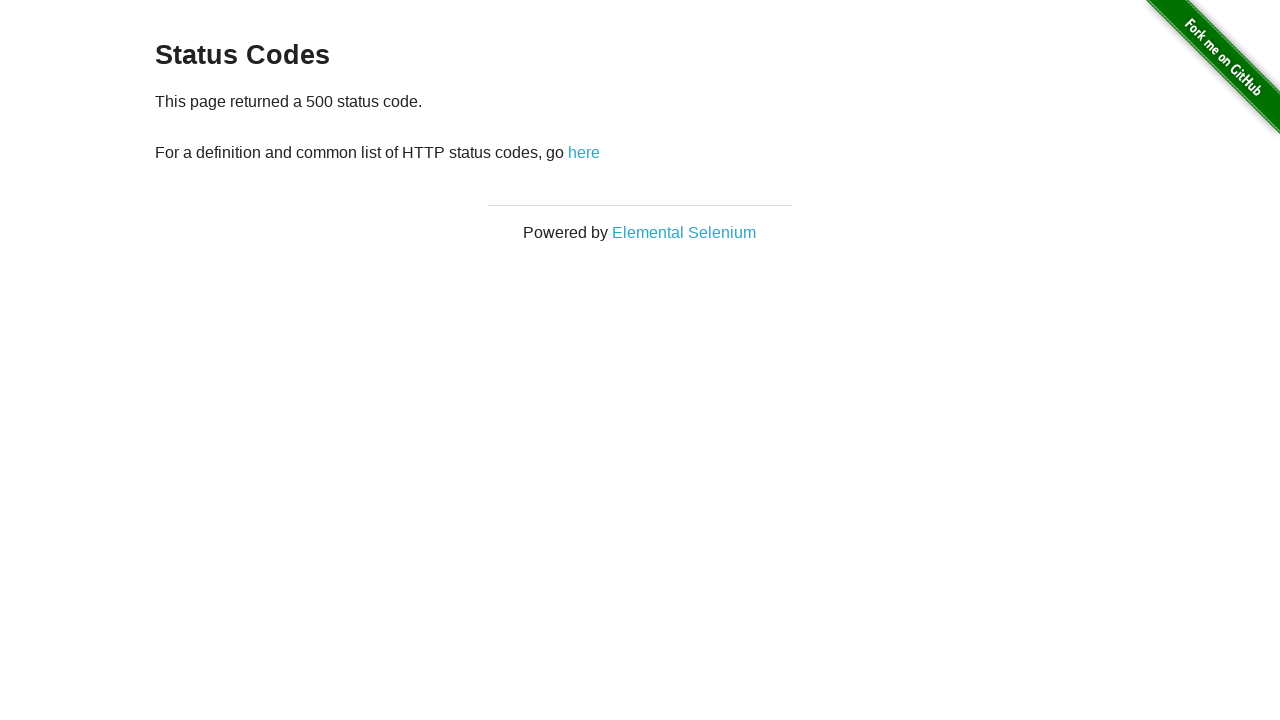

Verified 500 status code content displayed
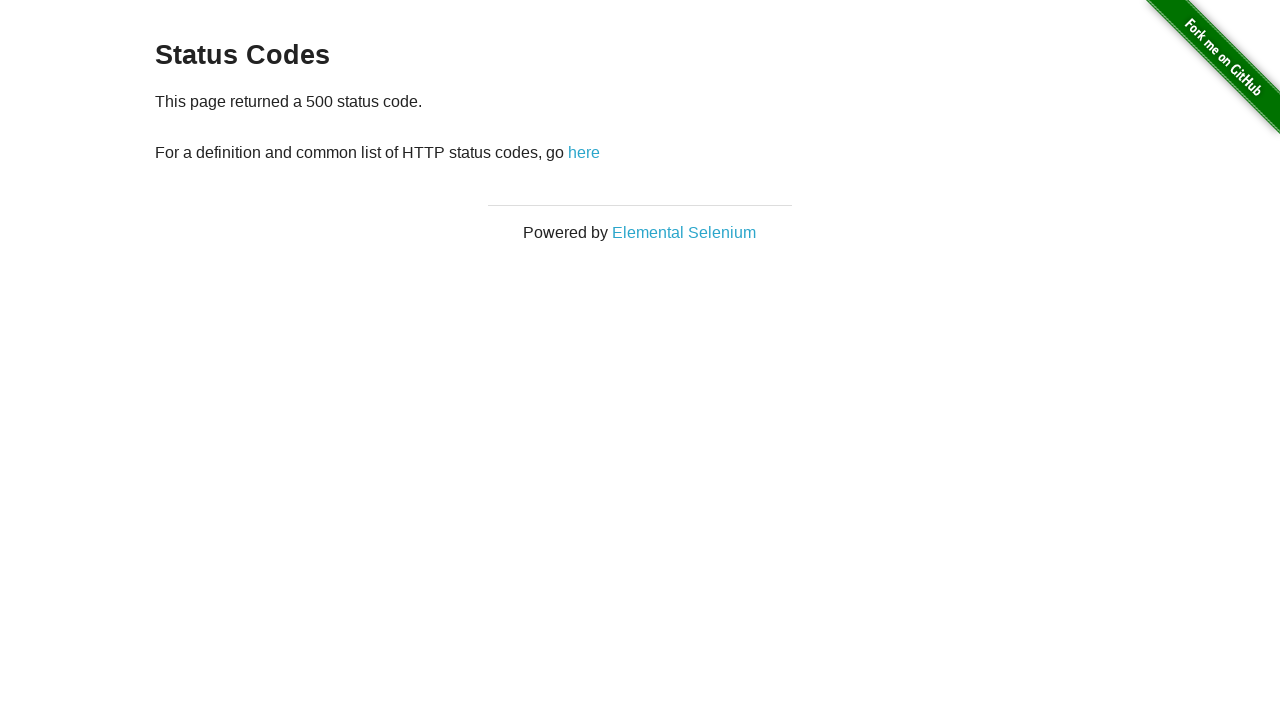

Clicked 'here' link to navigate back from 500 status page at (584, 152) on a:has-text('here')
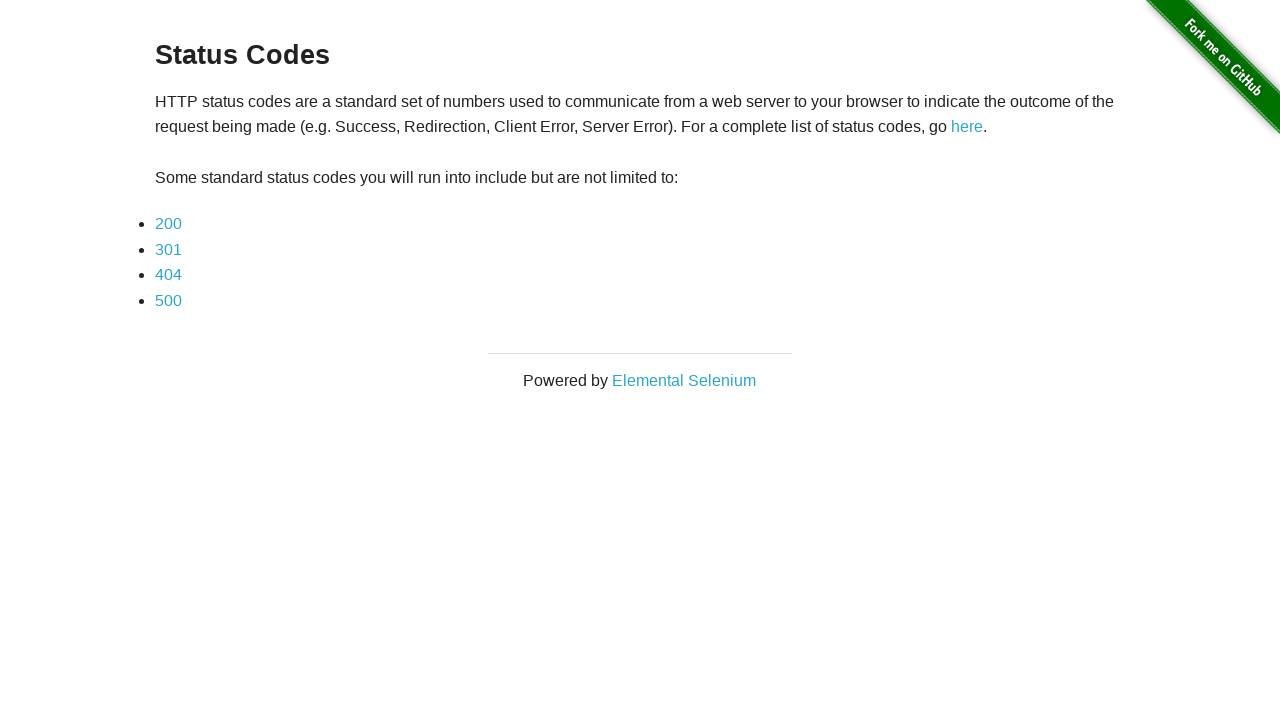

Verified returned to The Internet homepage
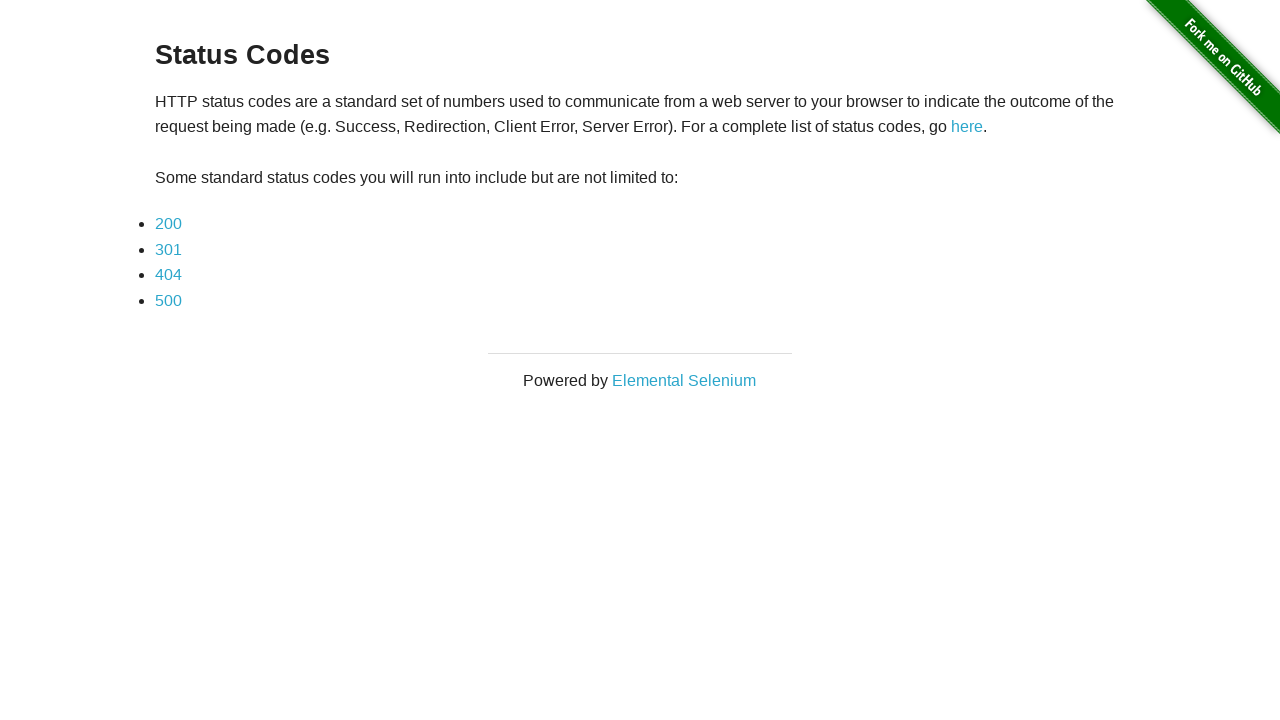

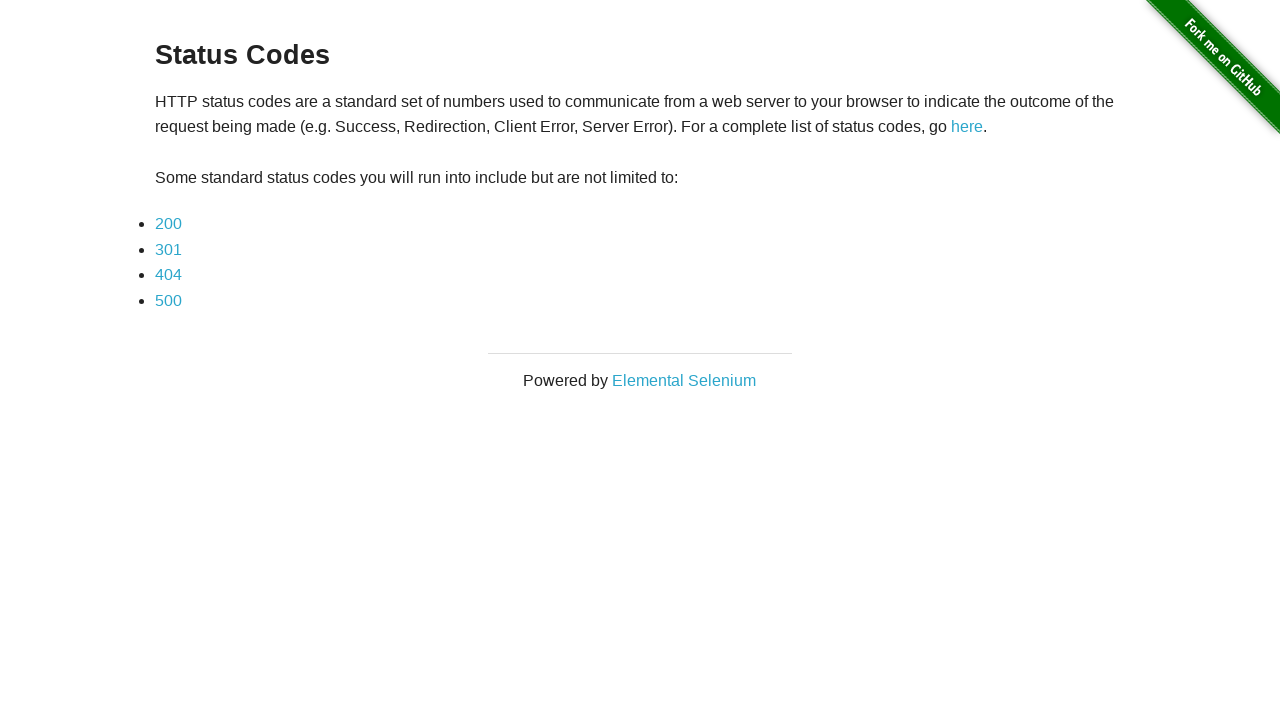